Tests injecting jQuery Growl library into a webpage and displaying notification messages using JavaScript execution. The test adds jQuery (if not present), loads jQuery Growl scripts and styles, then triggers various notification types.

Starting URL: http://the-internet.herokuapp.com

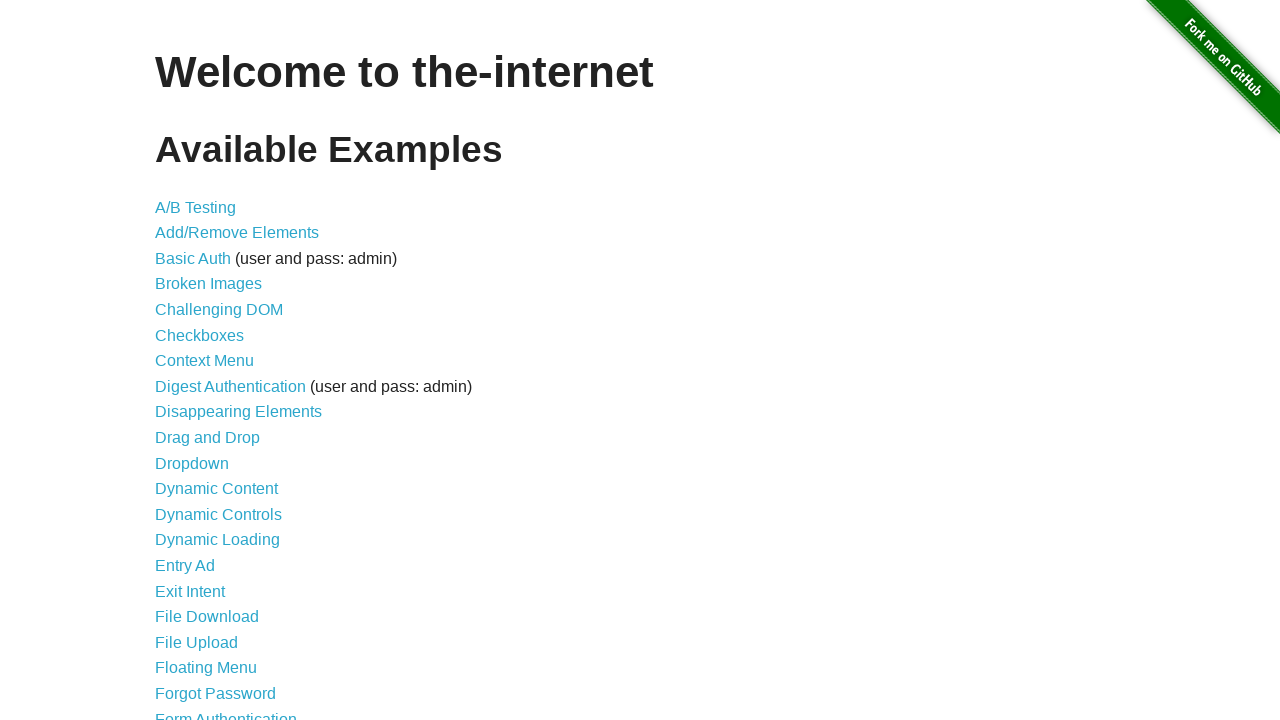

Checked for jQuery and added it to the page if not present
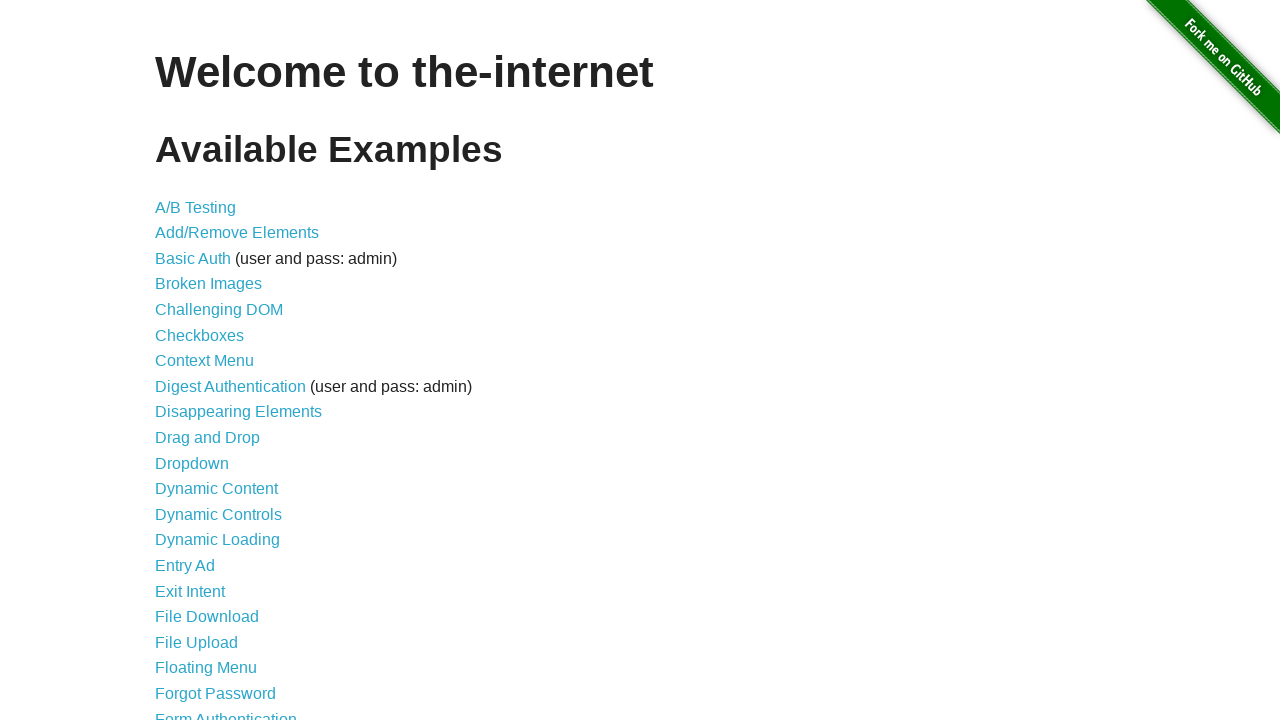

Waited for jQuery to load
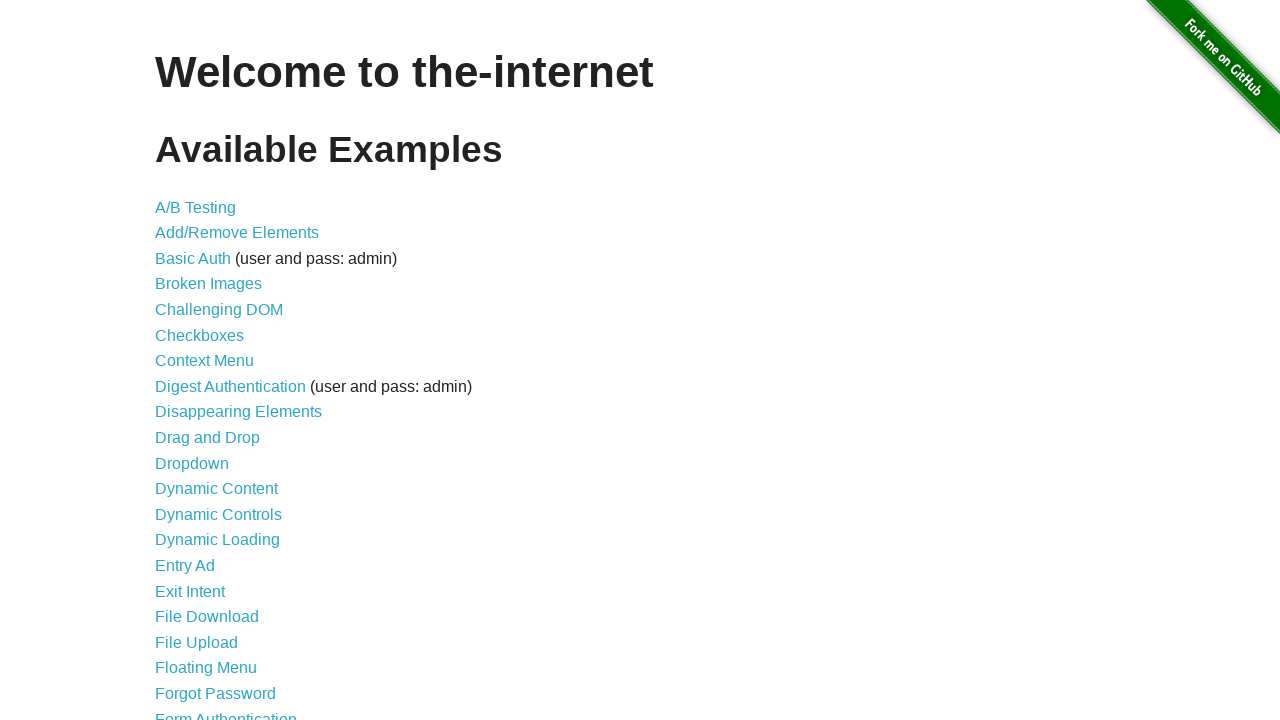

Loaded jQuery Growl library script
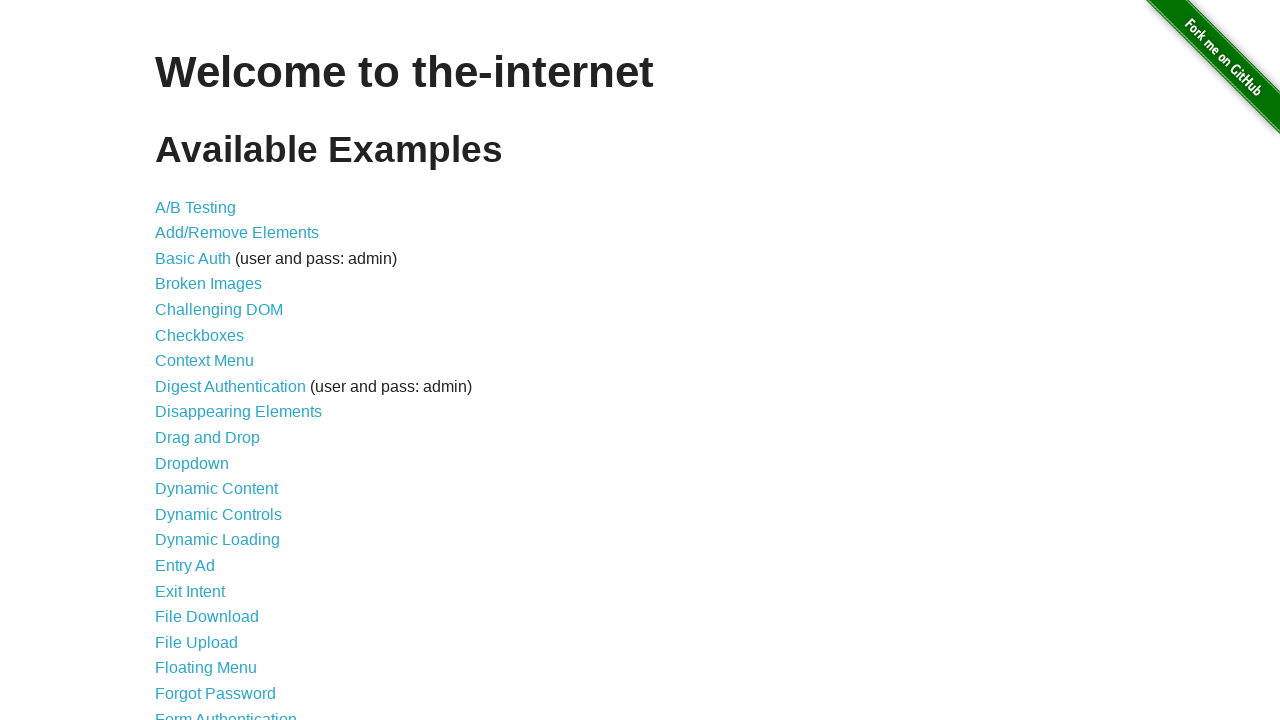

Added jQuery Growl CSS styles to the page
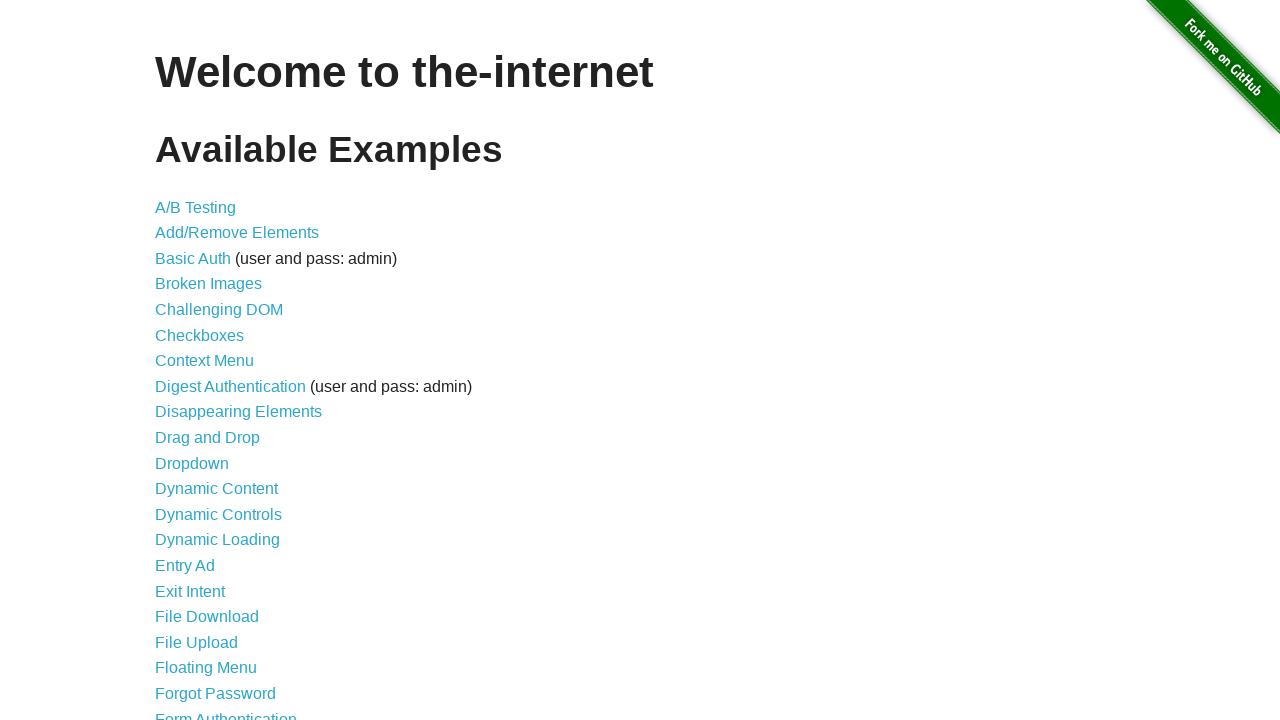

Waited for scripts and styles to fully load
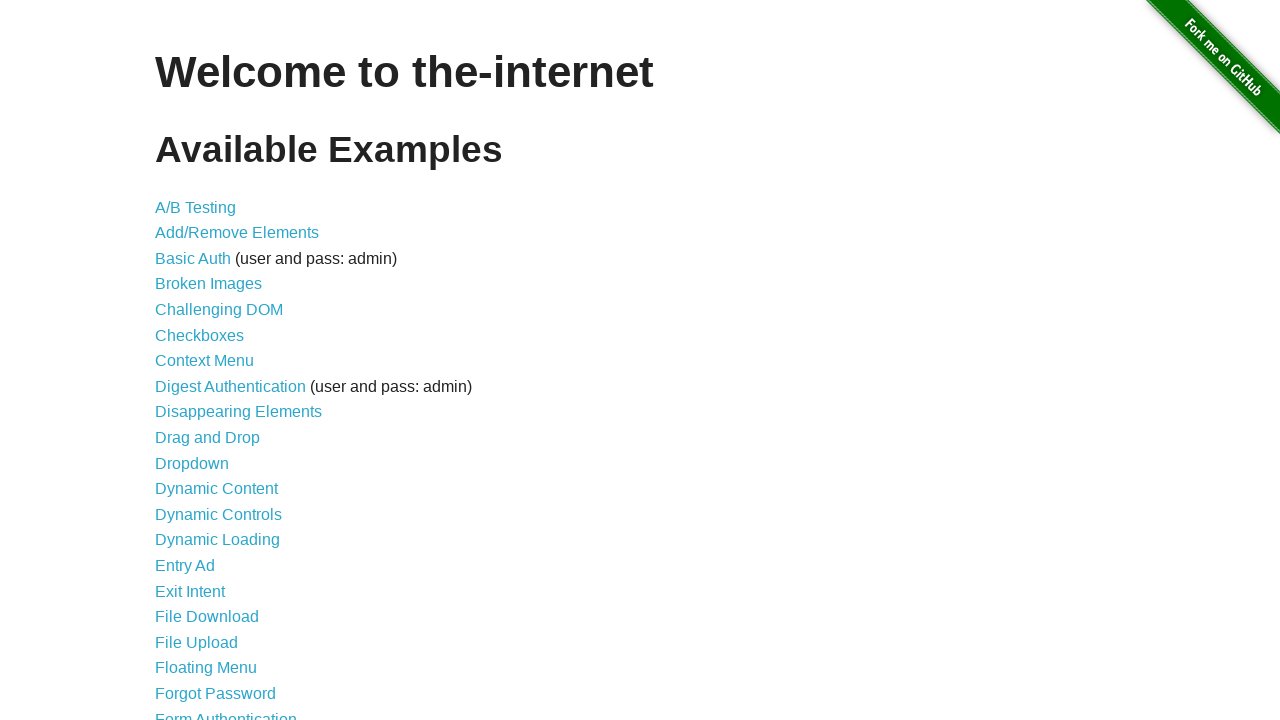

Triggered plain jQuery Growl notification with GET message
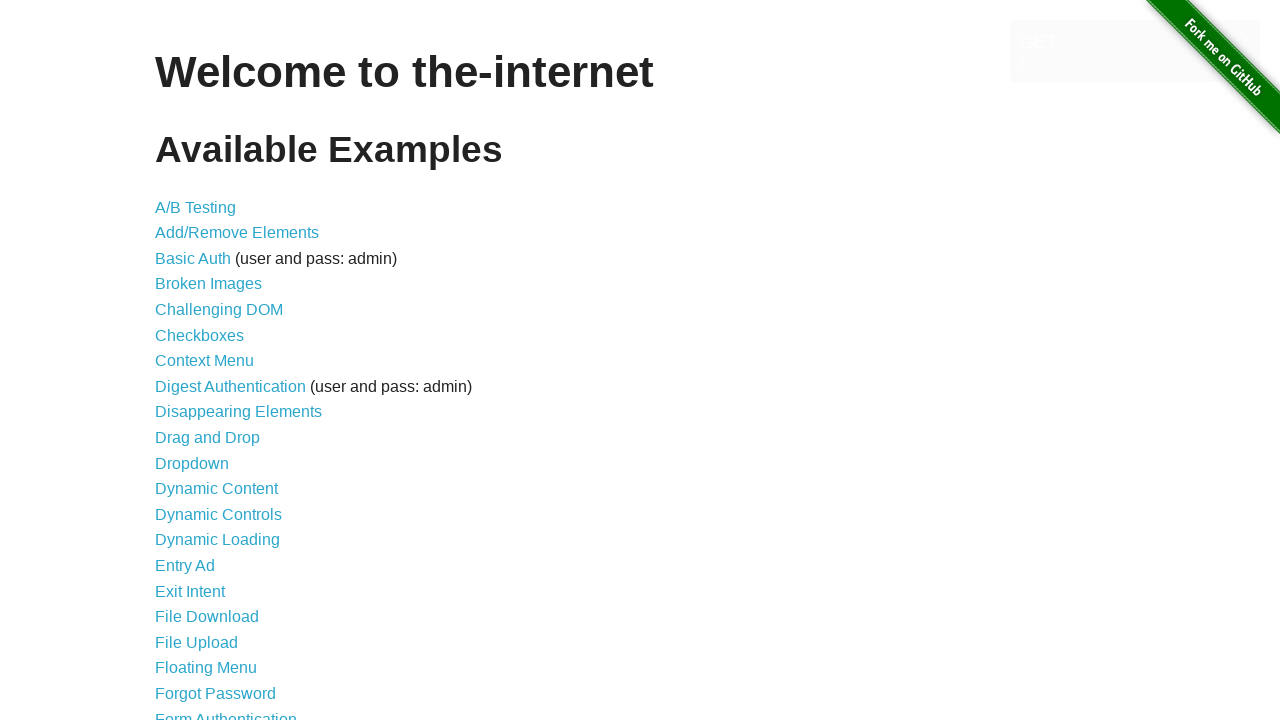

Triggered error notification
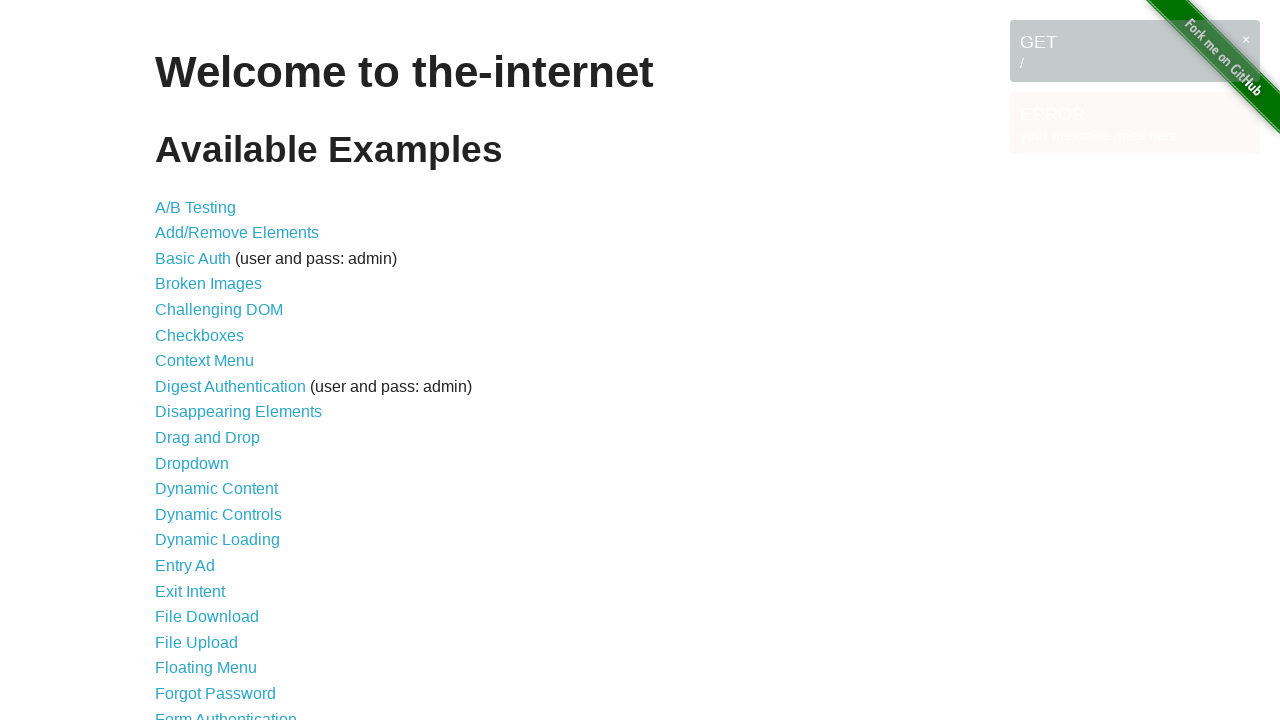

Triggered notice notification
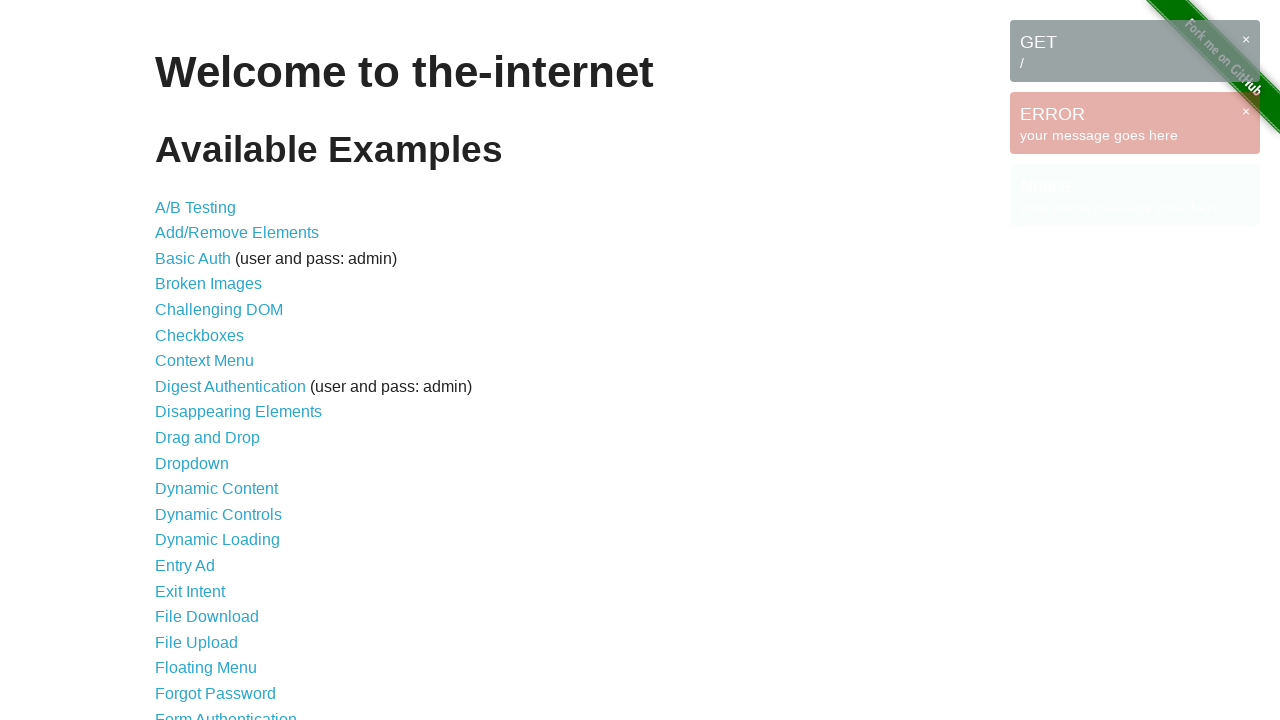

Triggered warning notification
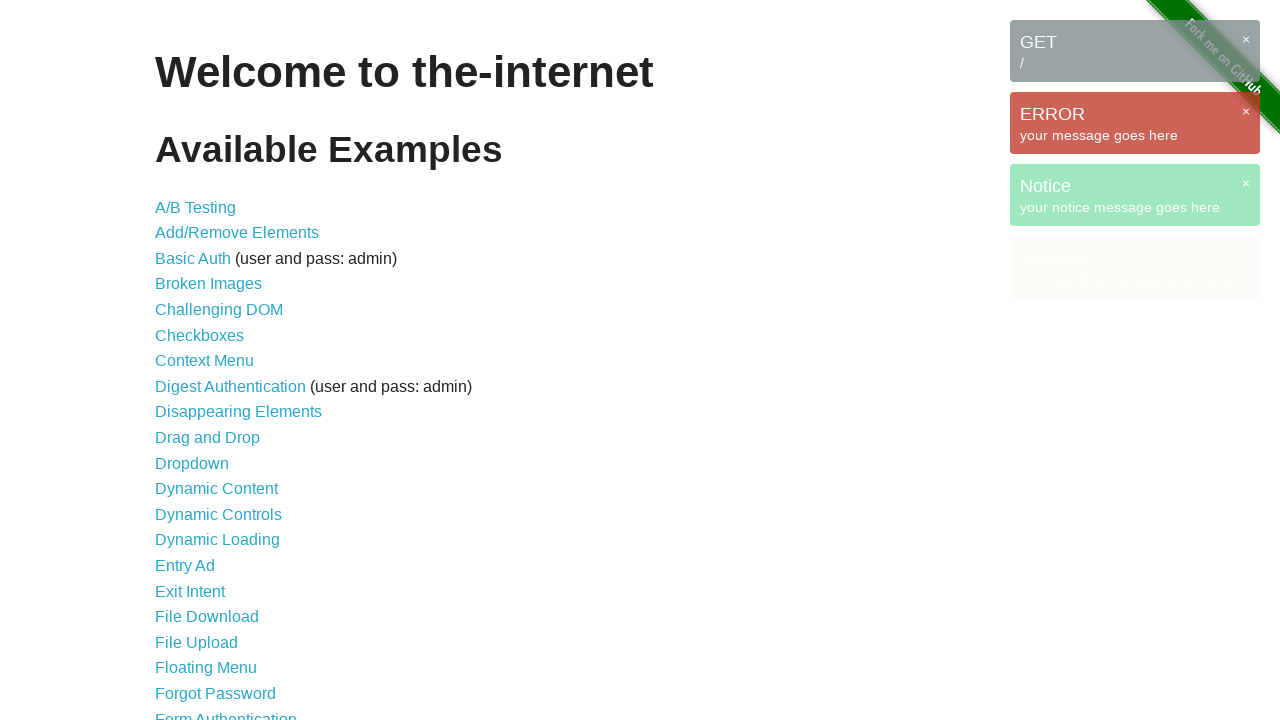

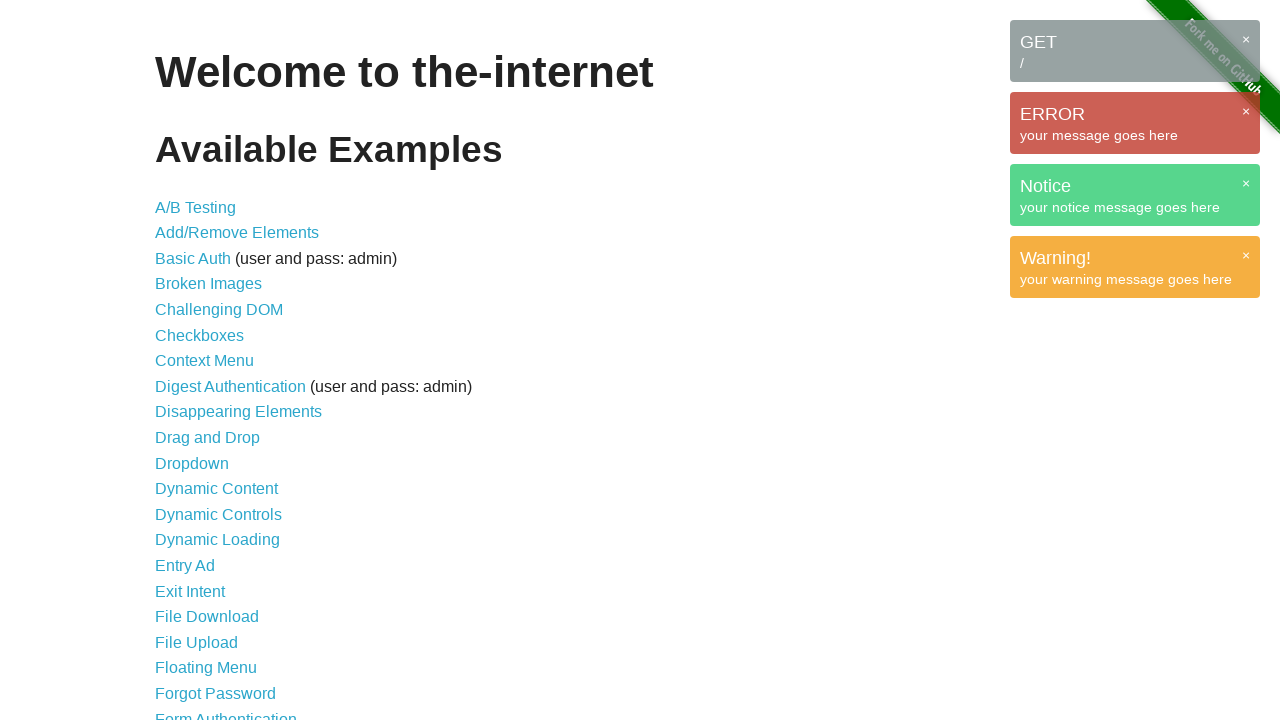